Tests that clicking Clear completed removes completed items from the list

Starting URL: https://demo.playwright.dev/todomvc

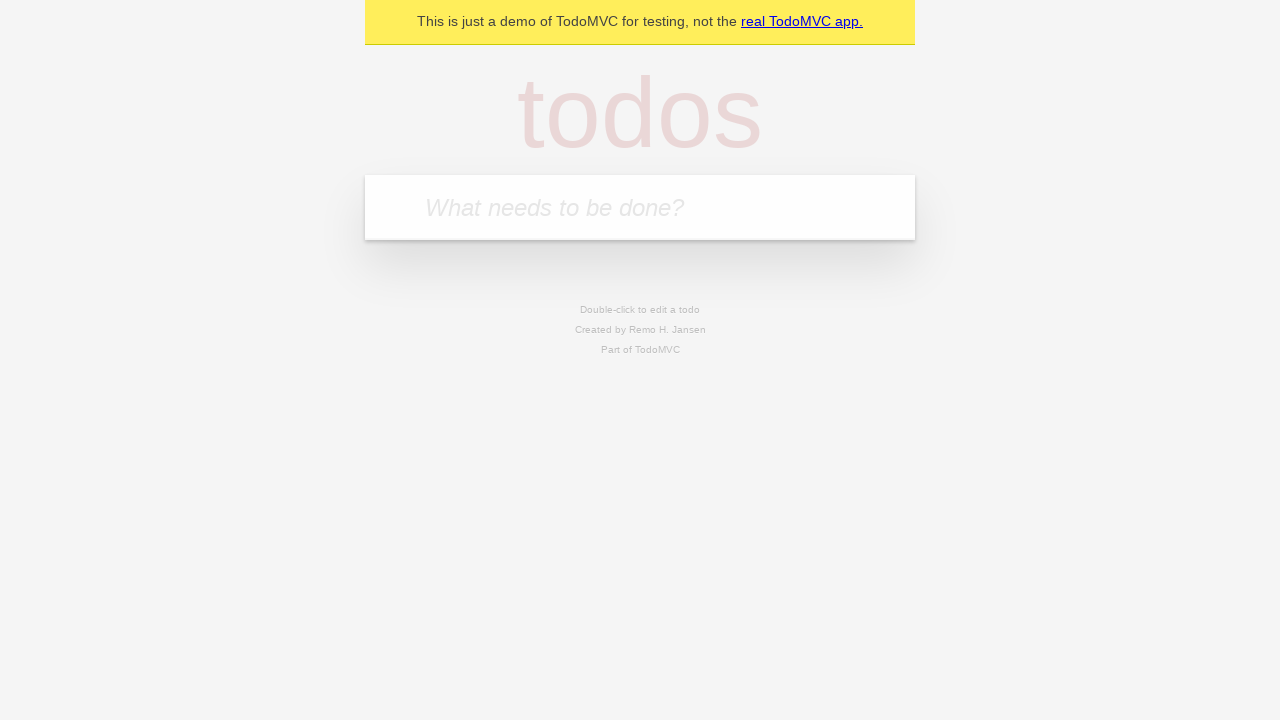

Filled todo input with 'buy some cheese' on internal:attr=[placeholder="What needs to be done?"i]
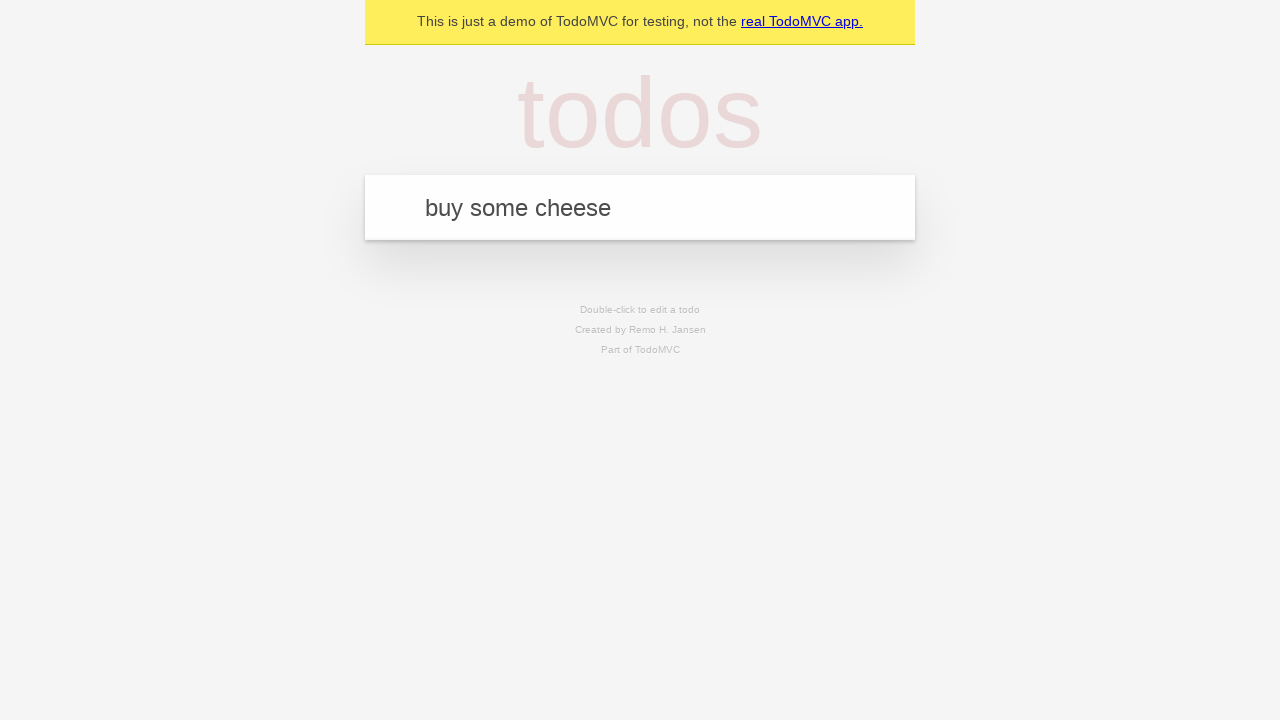

Pressed Enter to add todo 'buy some cheese' on internal:attr=[placeholder="What needs to be done?"i]
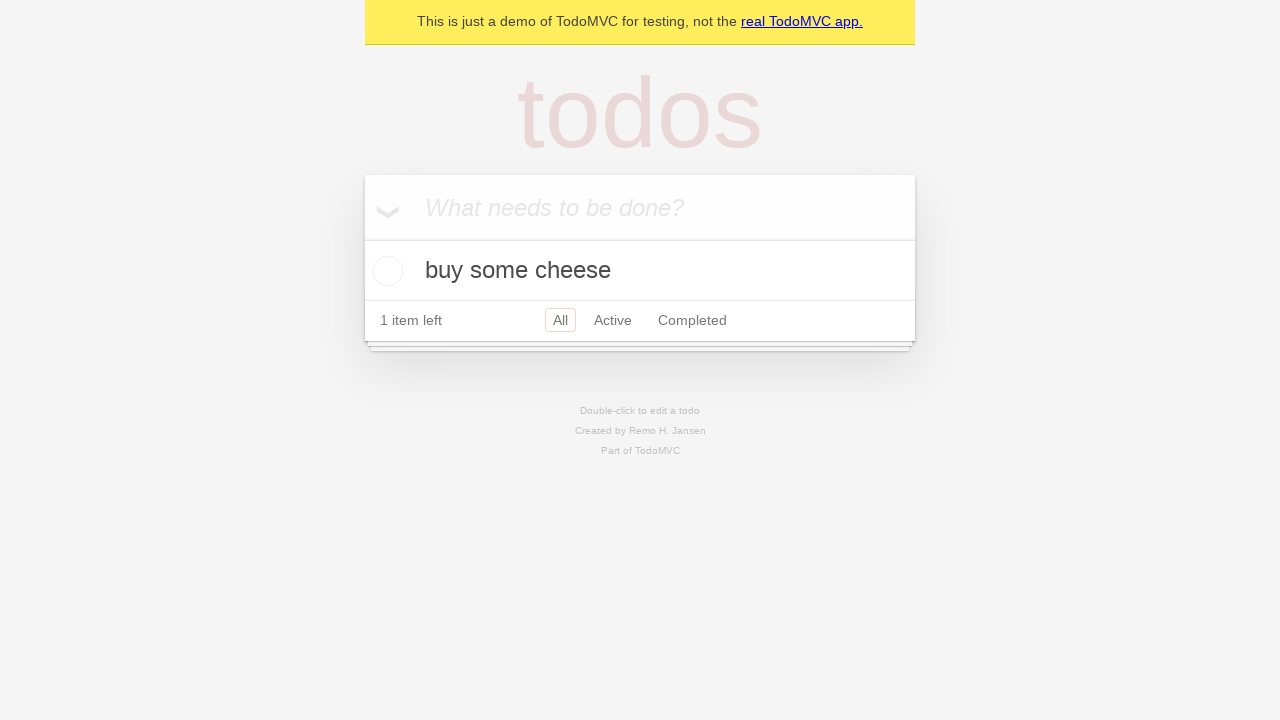

Filled todo input with 'feed the cat' on internal:attr=[placeholder="What needs to be done?"i]
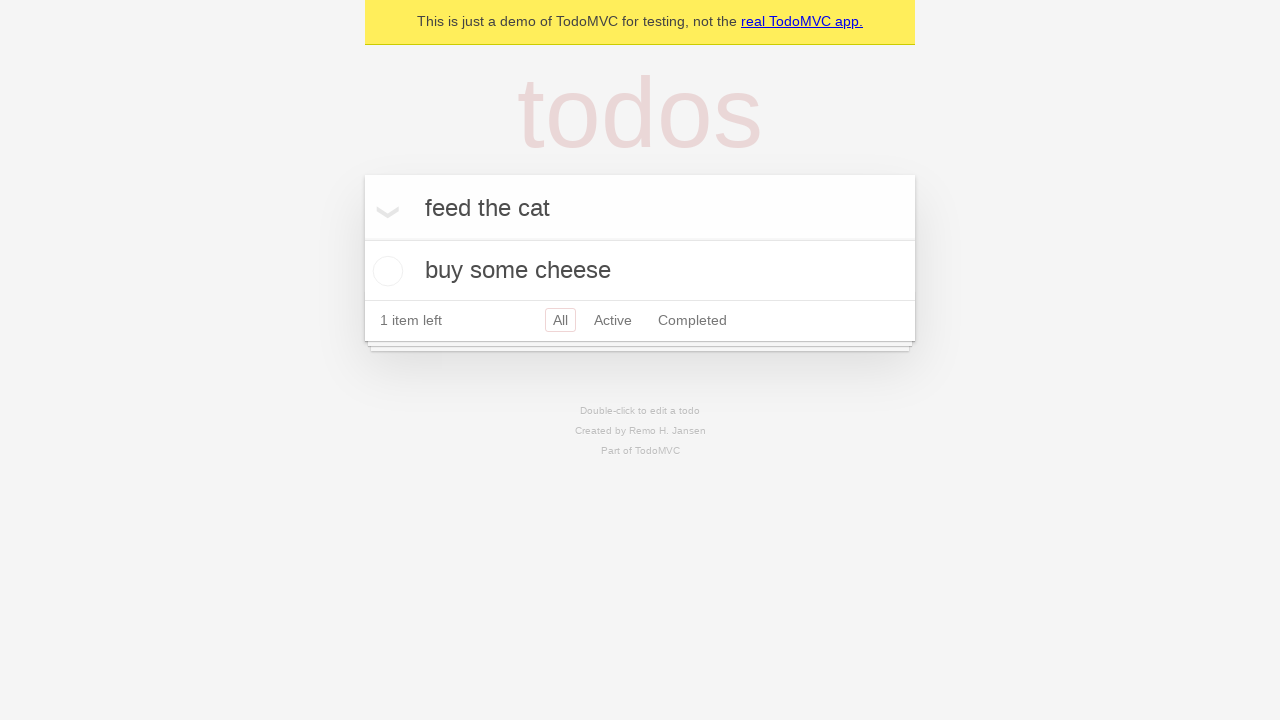

Pressed Enter to add todo 'feed the cat' on internal:attr=[placeholder="What needs to be done?"i]
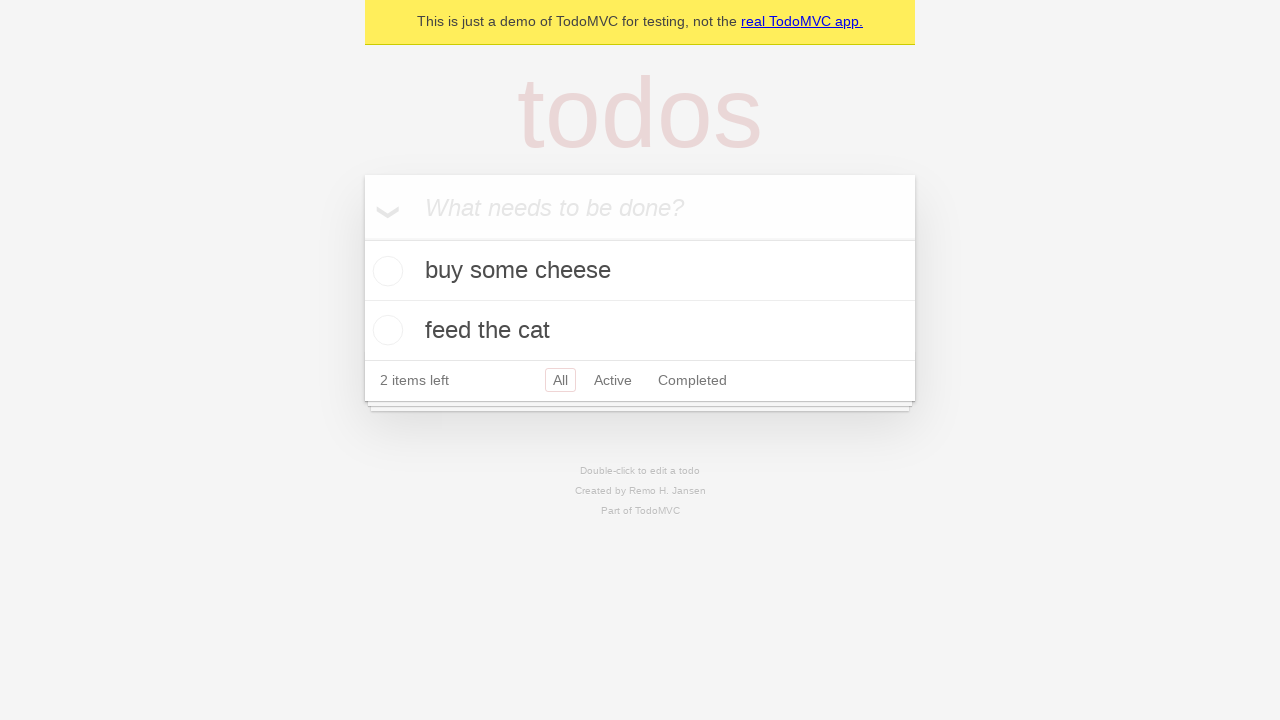

Filled todo input with 'book a doctors appointment' on internal:attr=[placeholder="What needs to be done?"i]
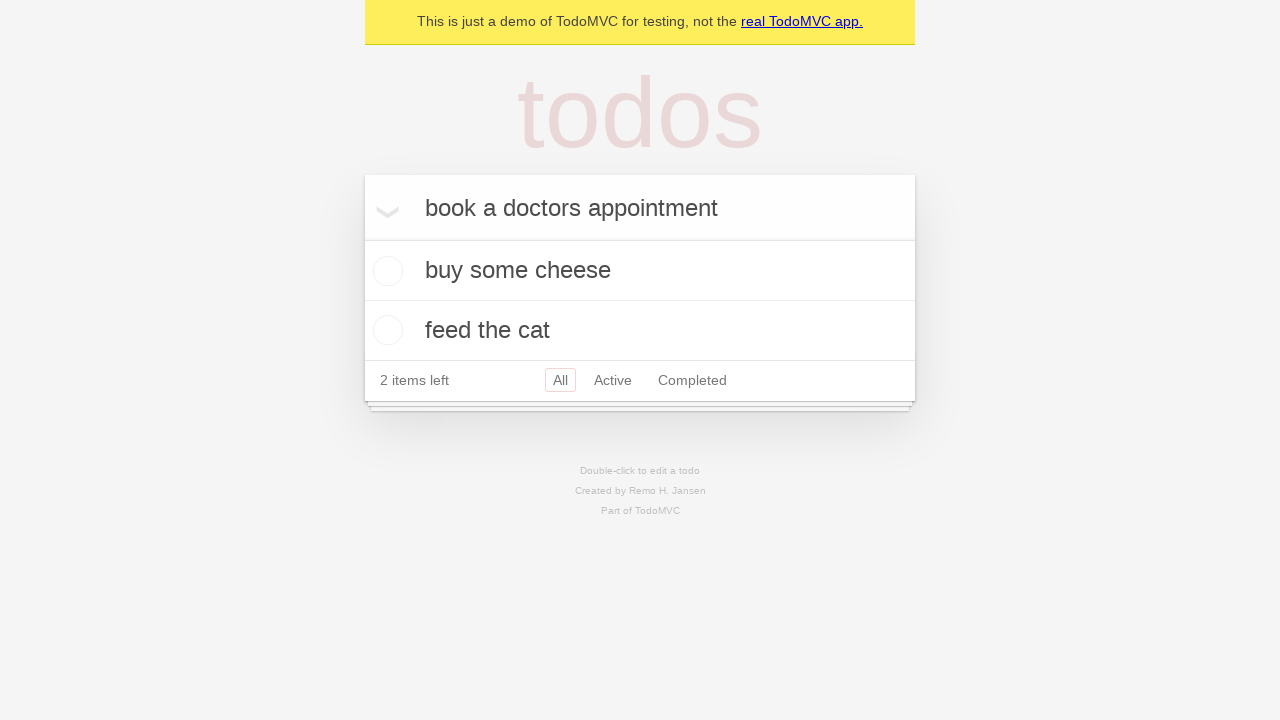

Pressed Enter to add todo 'book a doctors appointment' on internal:attr=[placeholder="What needs to be done?"i]
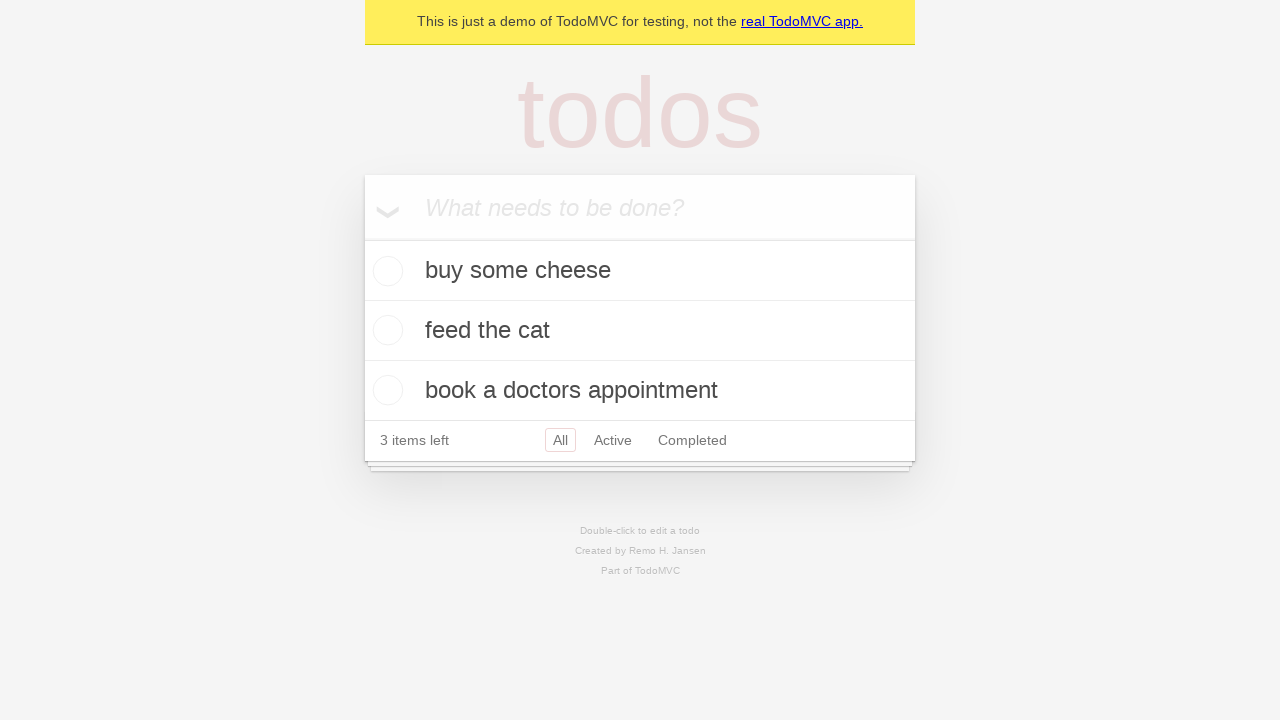

Waited for third todo item to load
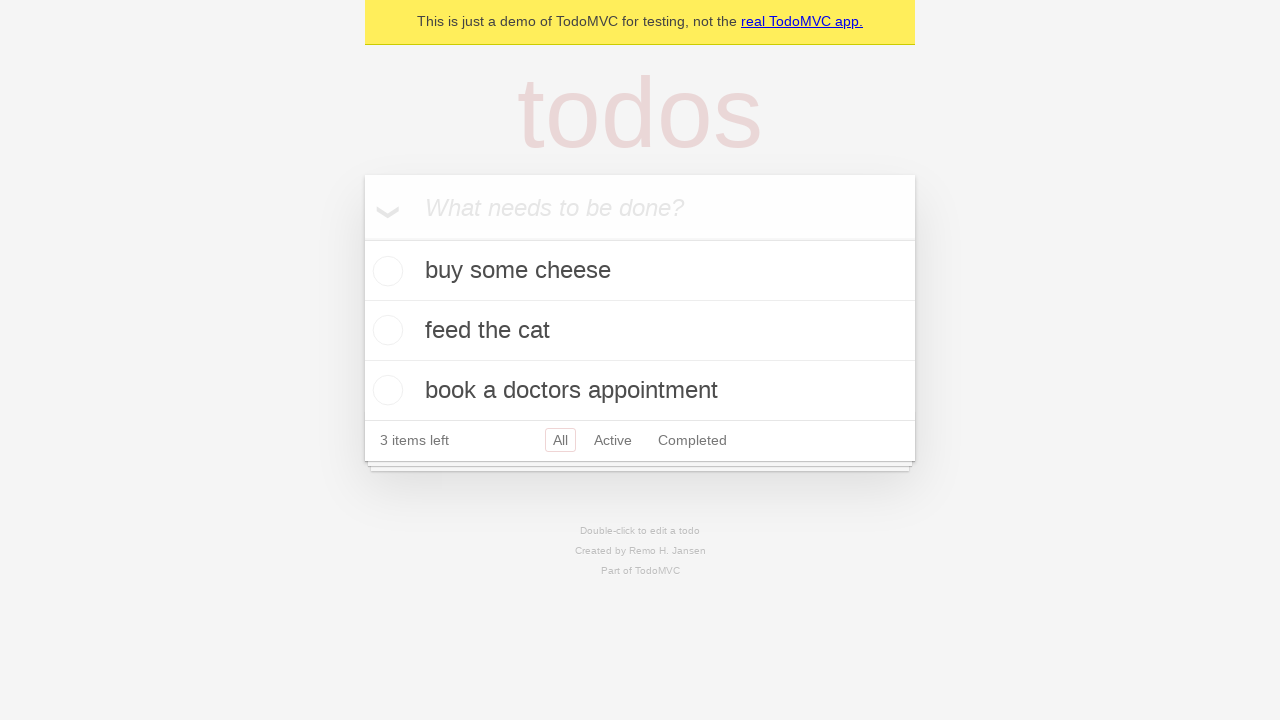

Retrieved all todo items
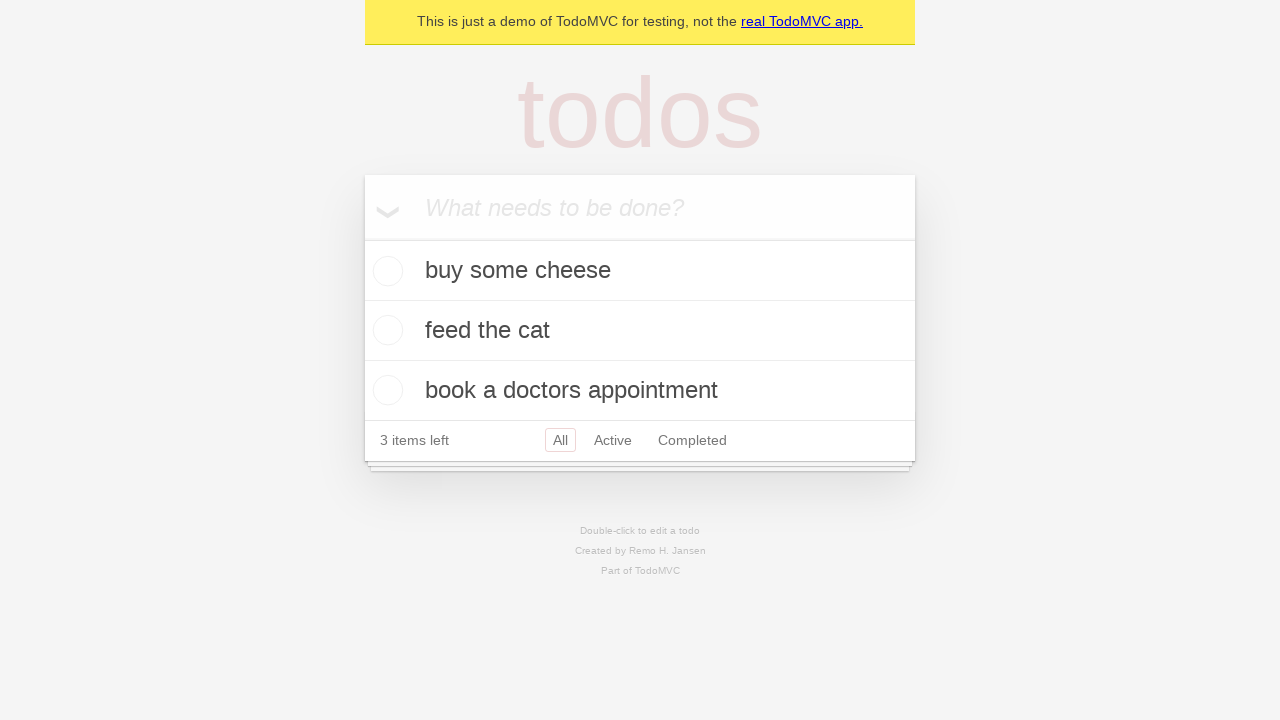

Checked the second todo item as completed at (385, 330) on internal:testid=[data-testid="todo-item"s] >> nth=1 >> internal:role=checkbox
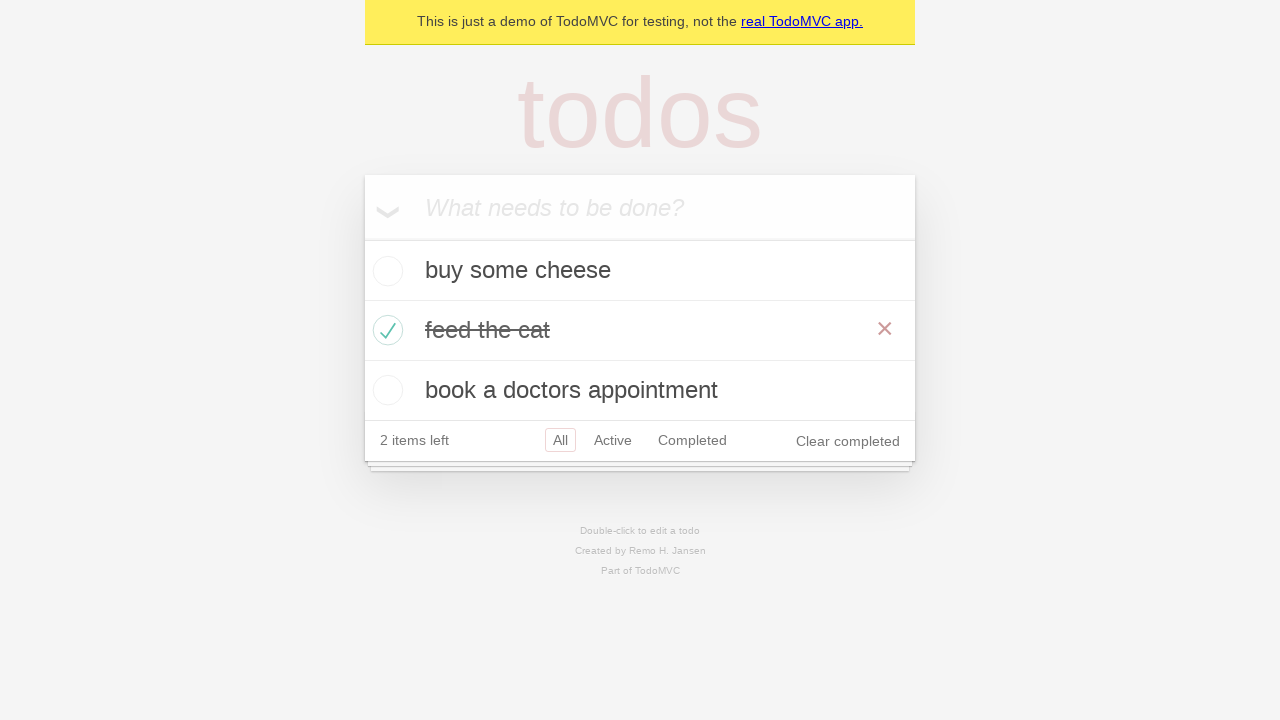

Clicked 'Clear completed' button to remove completed items at (848, 441) on internal:role=button[name="Clear completed"i]
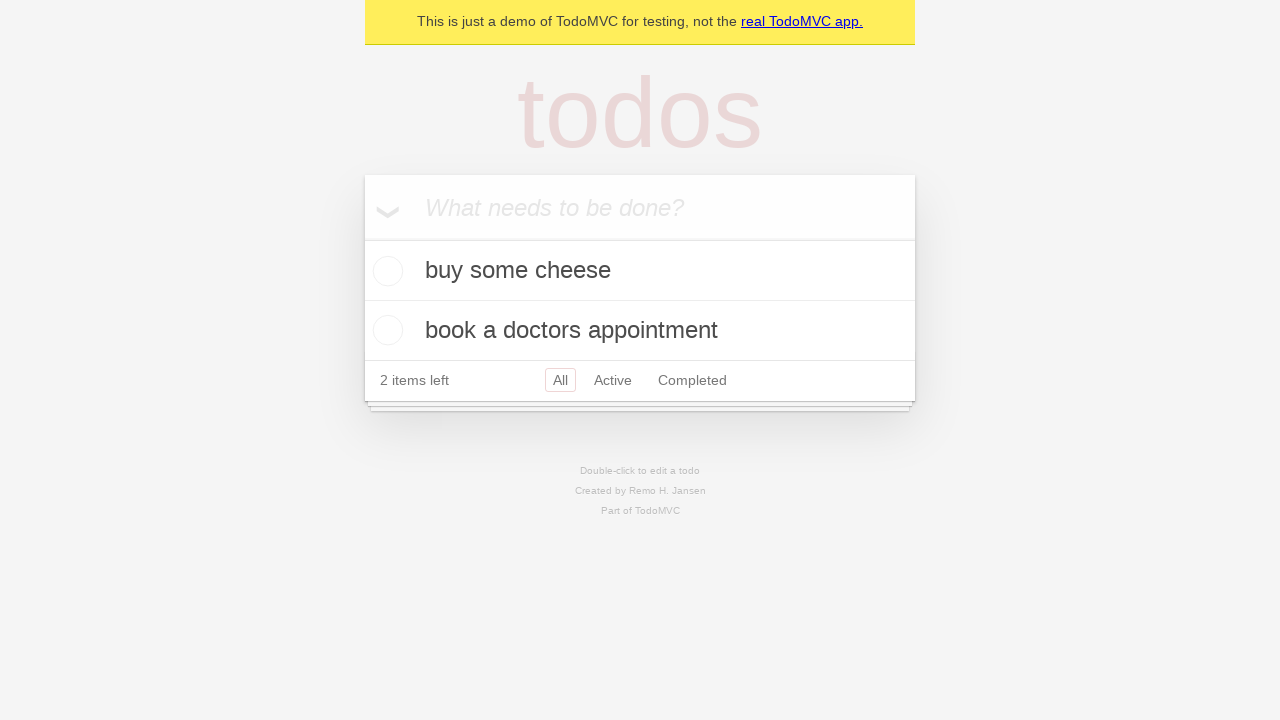

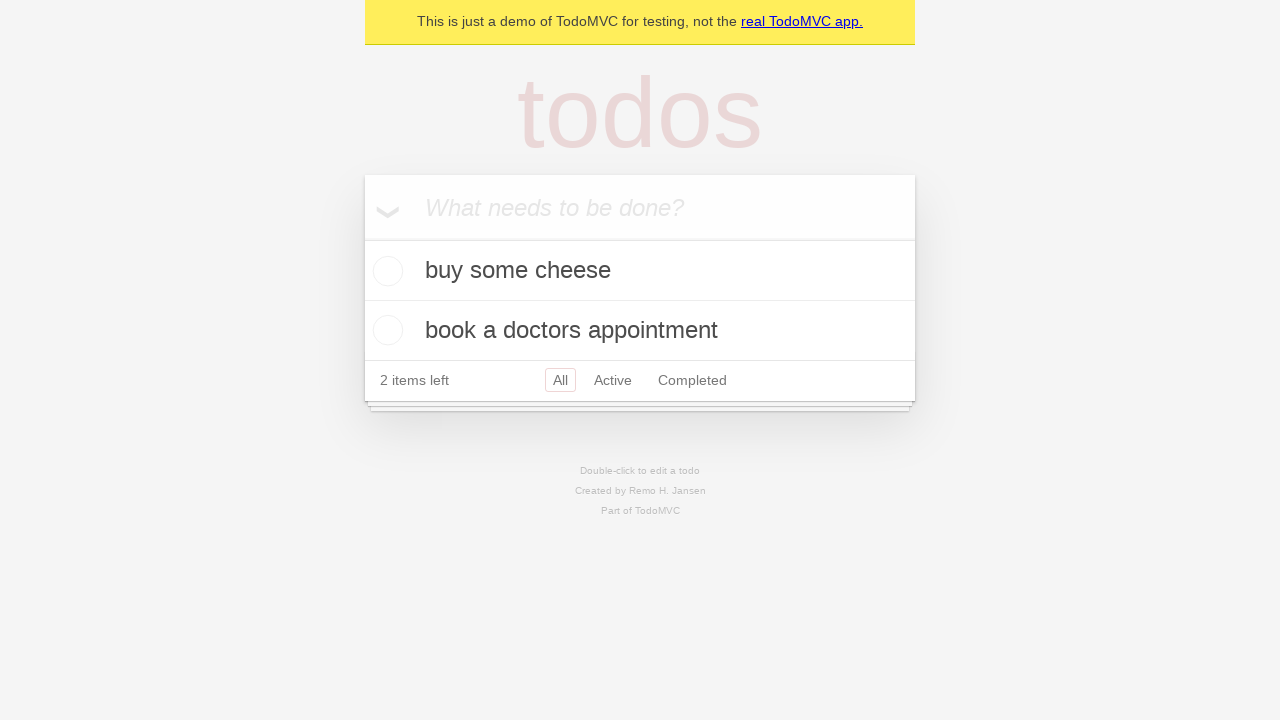